Tests hotel search form by filling location, submitting the search, and filling newsletter email using name selectors

Starting URL: https://hotel-testlab.coderslab.pl/en/

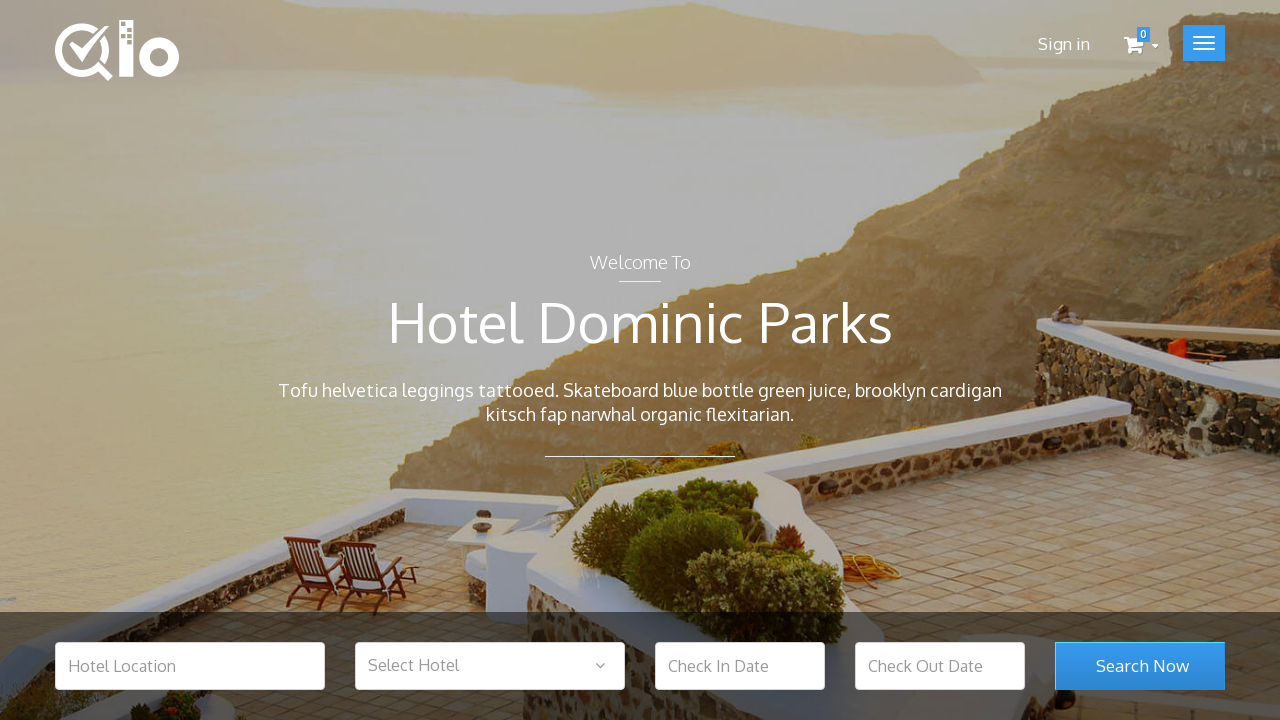

Filled hotel location field with 'Warsaw' on input[name='hotel_location']
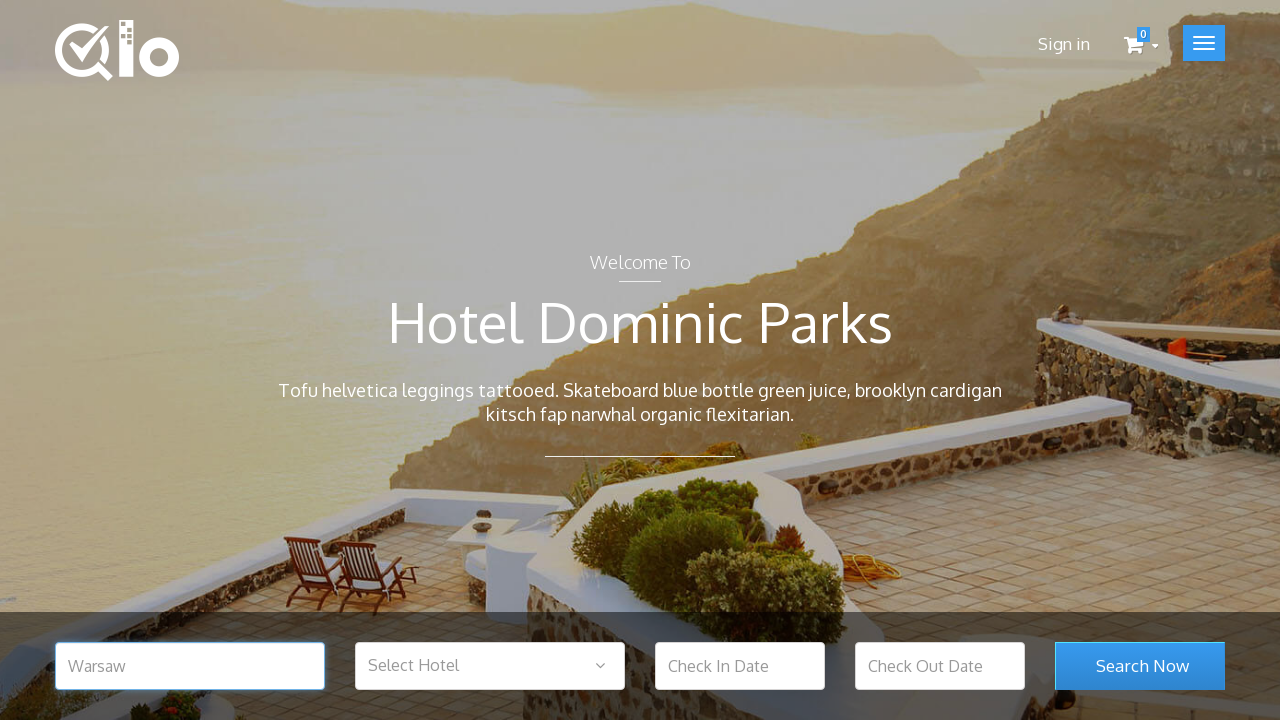

Clicked search room submit button at (1140, 666) on button[name='search_room_submit']
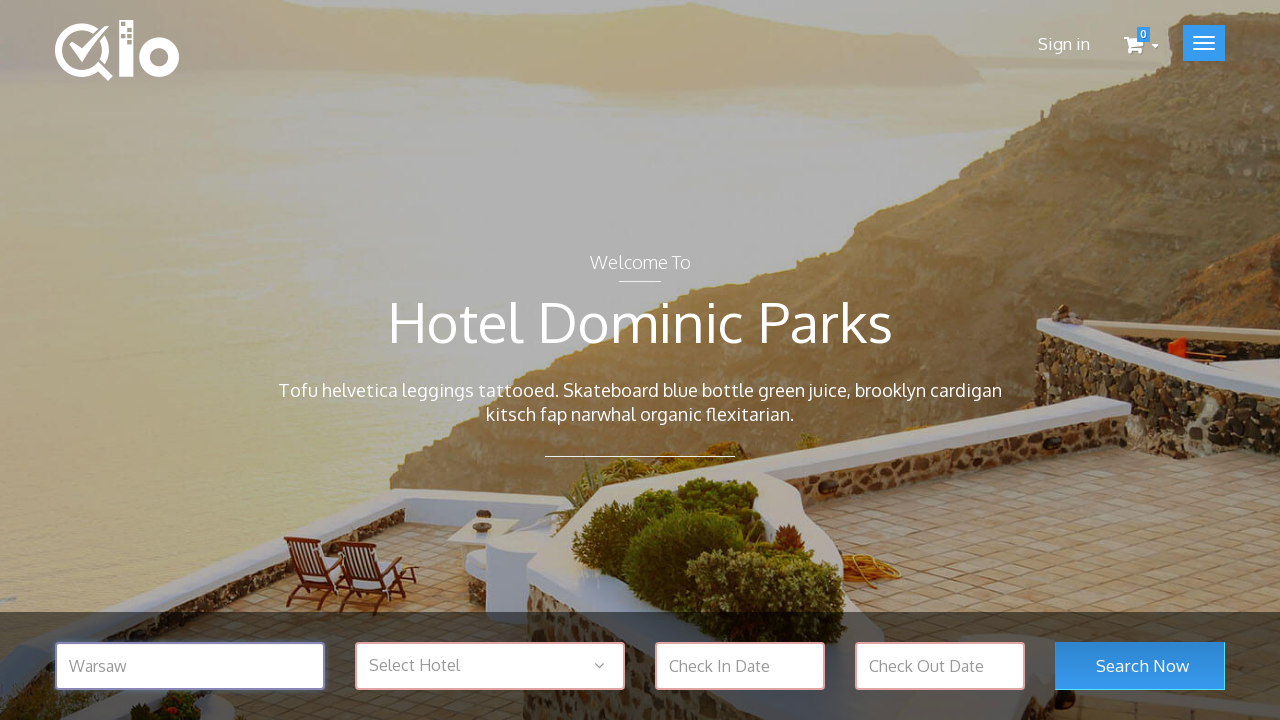

Filled newsletter email field with 'test@test.com' on input[name='email']
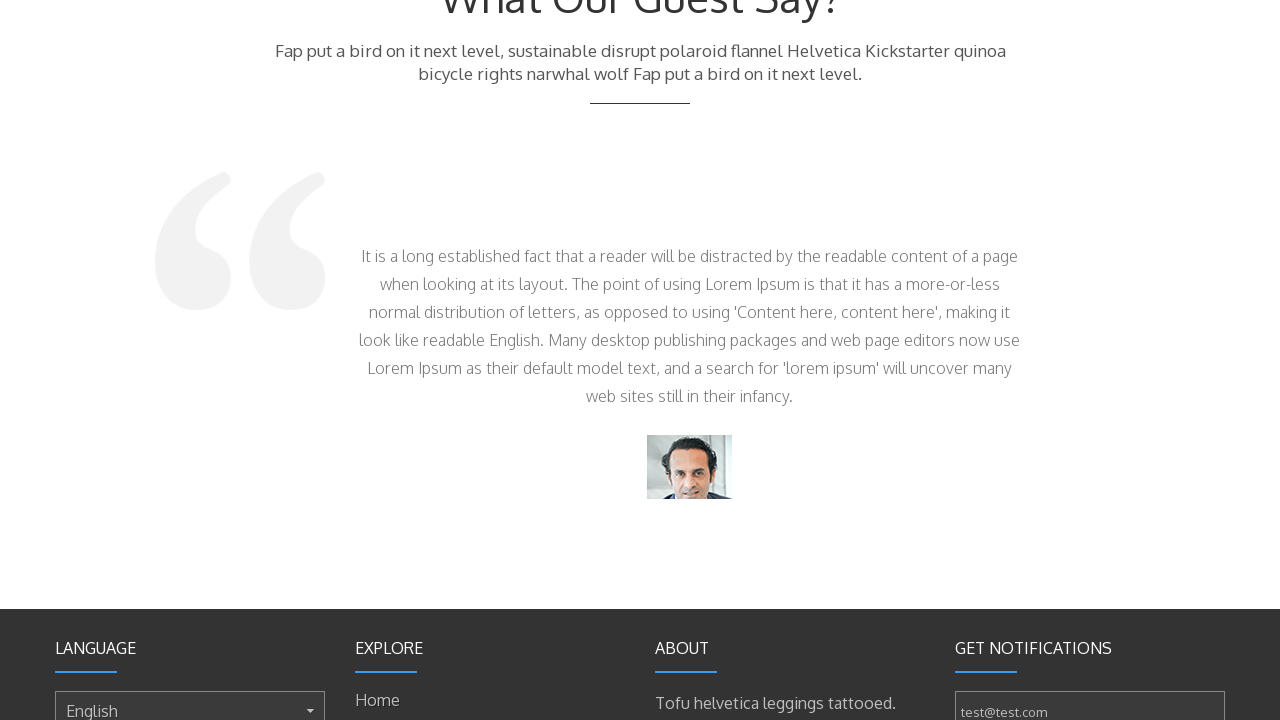

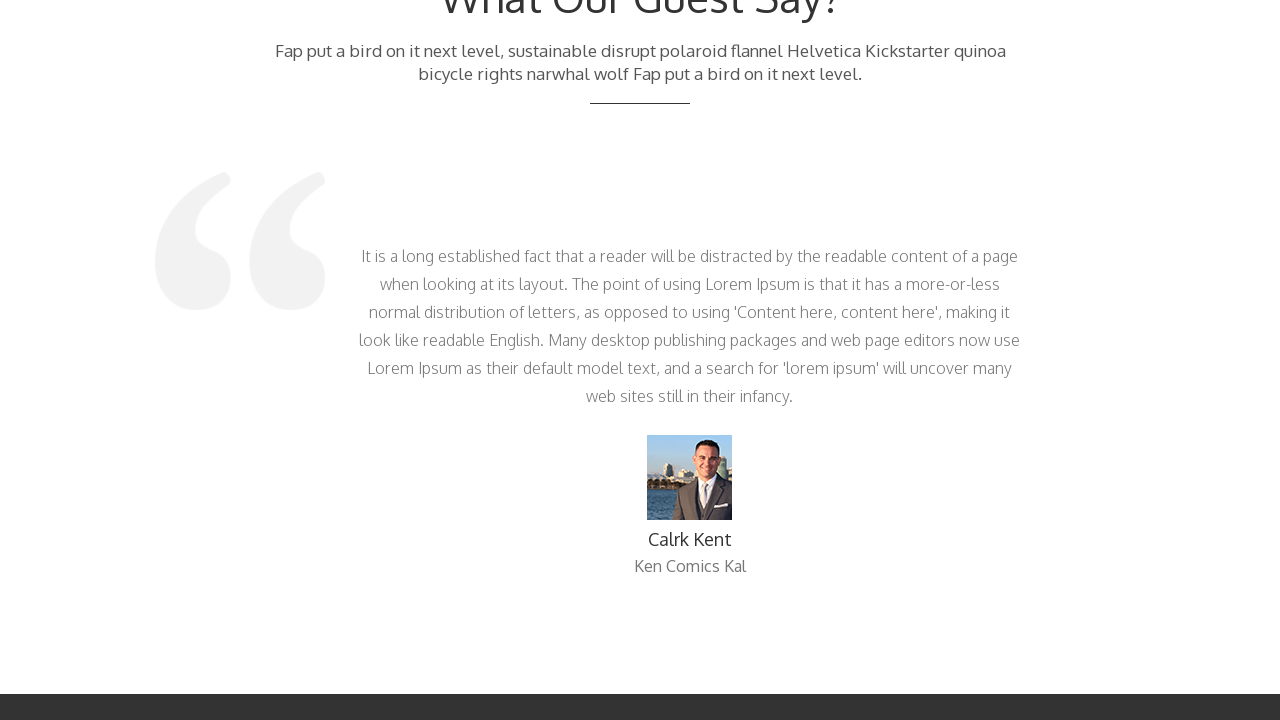